Tests date picker functionality by clicking the date field and entering a date

Starting URL: https://formy-project.herokuapp.com/datepicker

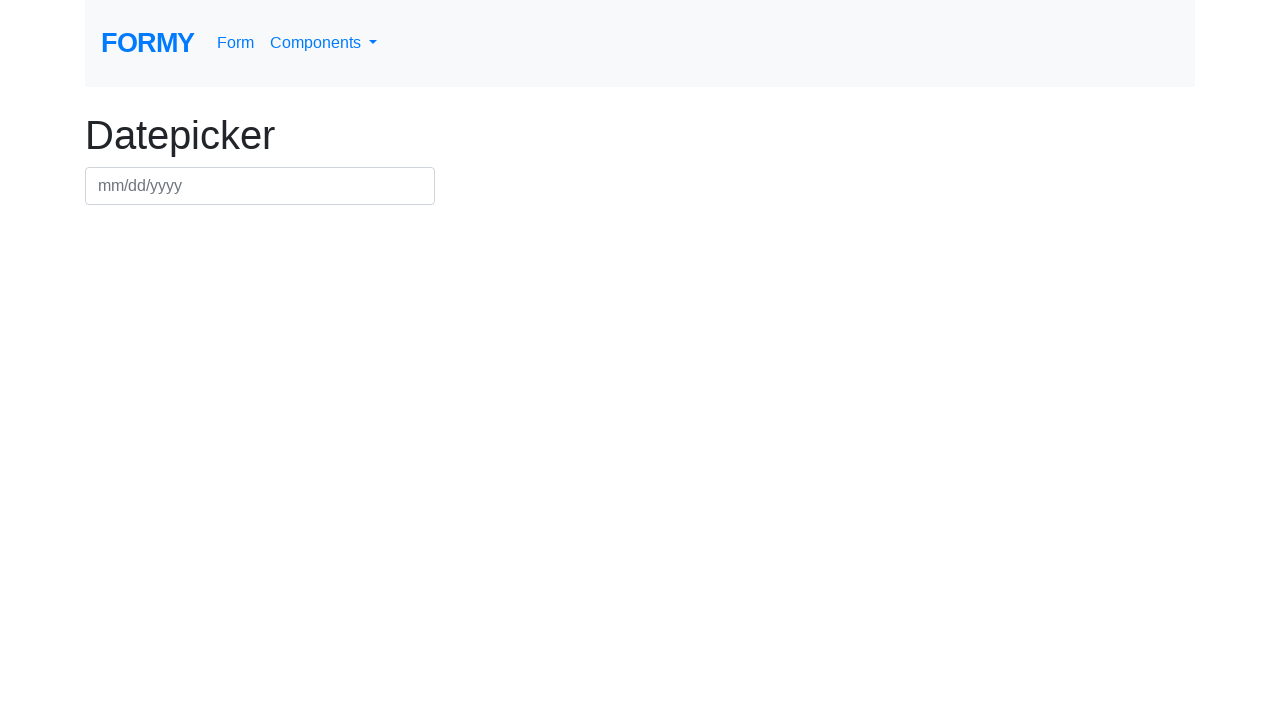

Clicked on the date picker field at (260, 186) on #datepicker
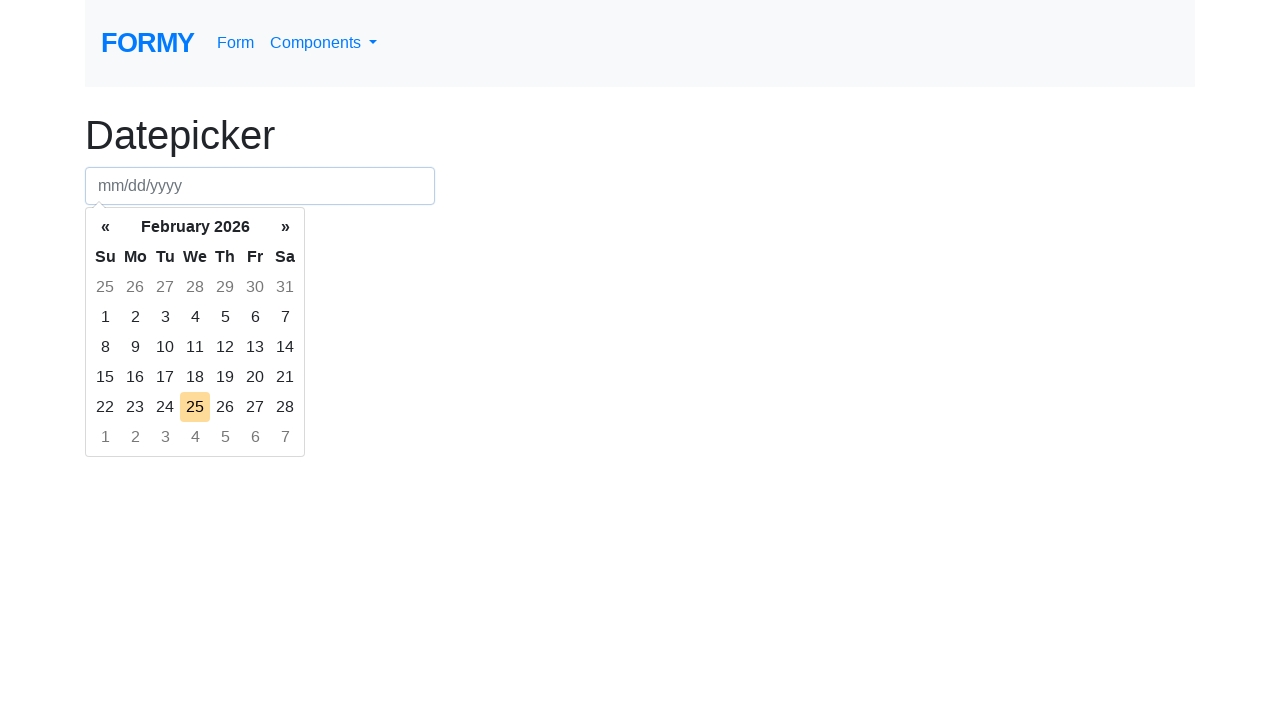

Filled date picker with '03/03/2024' on #datepicker
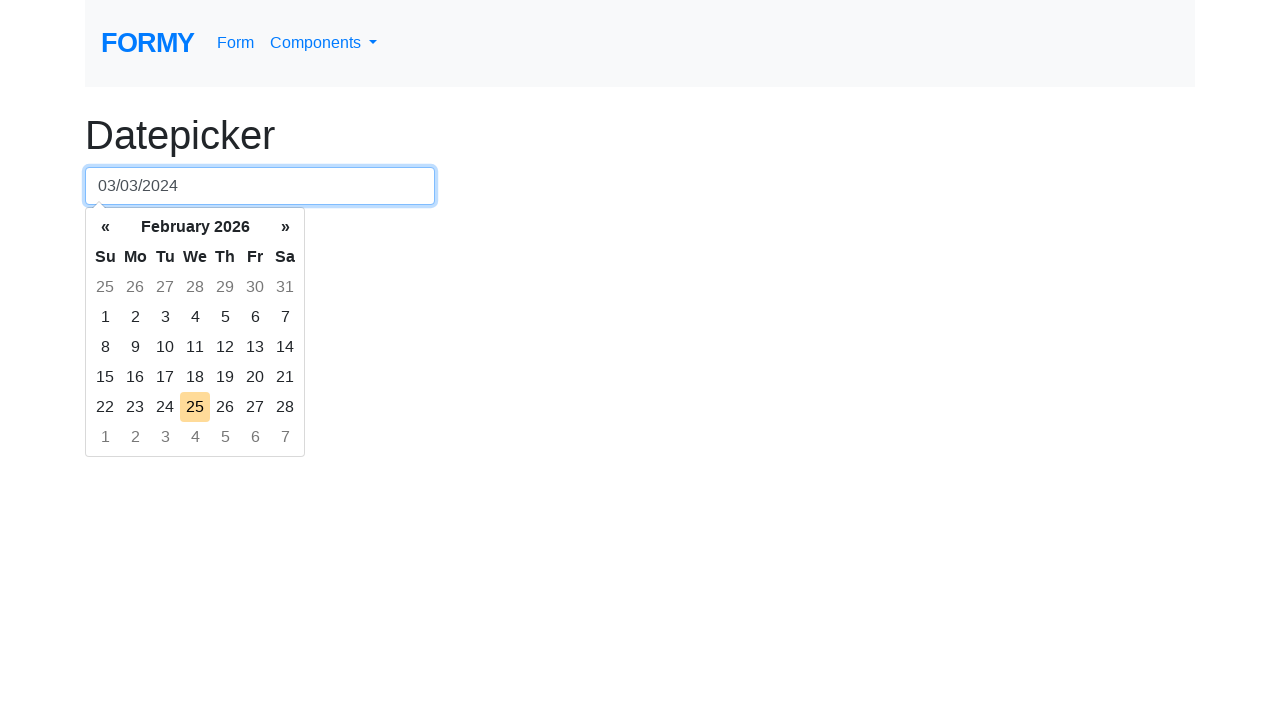

Pressed Enter to confirm the date selection on #datepicker
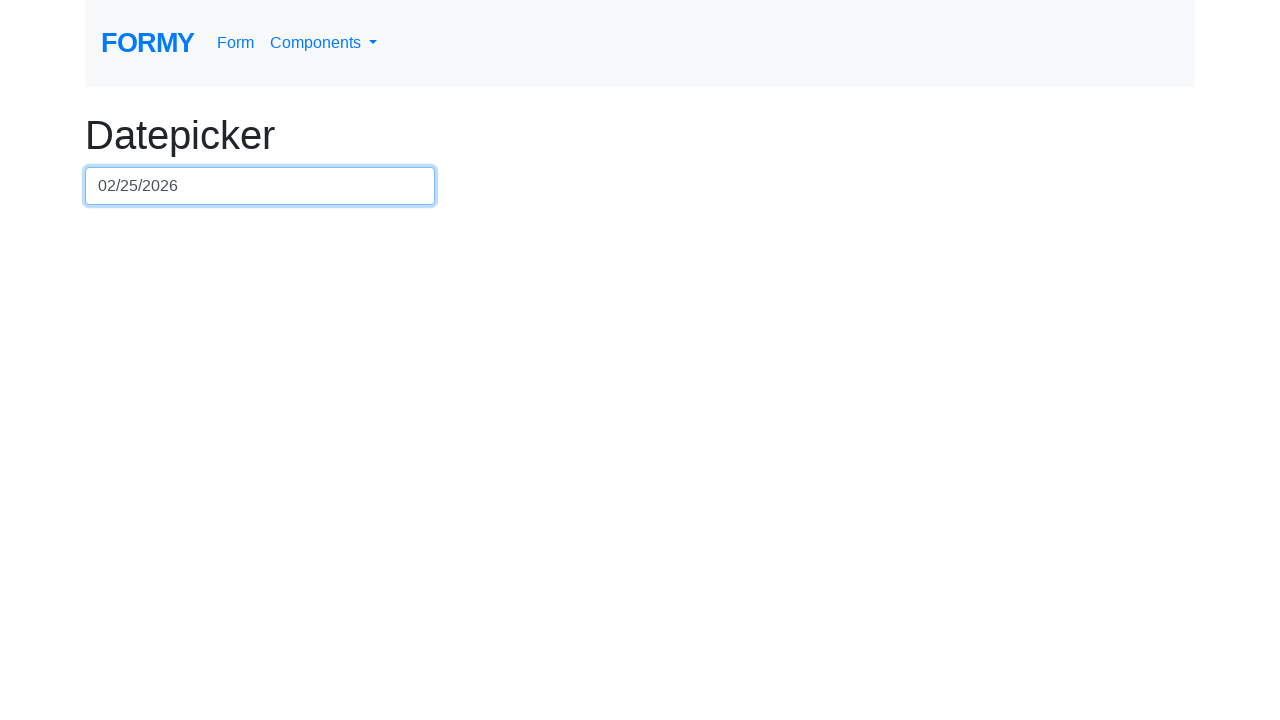

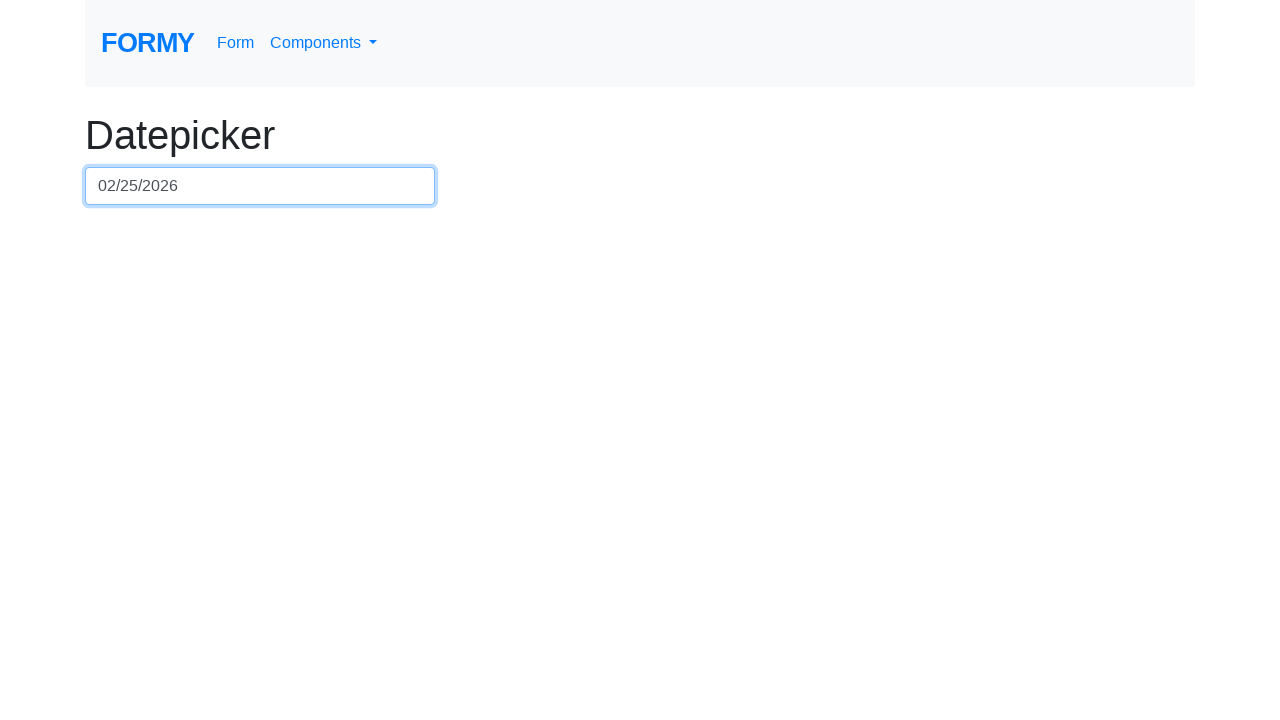